Tests a registration form by filling in username, password, confirm password, and email fields, then submitting the form and verifying the confirmation message

Starting URL: https://v1.training-support.net/selenium/dynamic-attributes

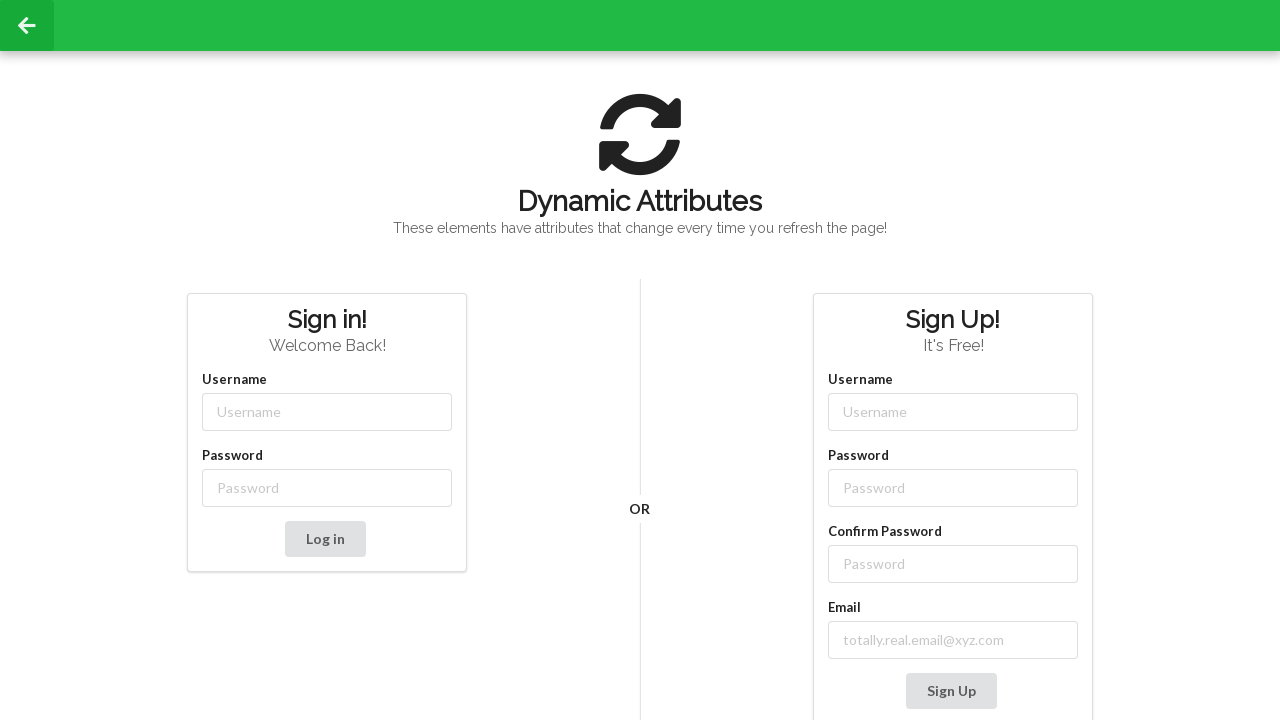

Filled username field with 'anshul' on xpath=//input[contains(@class,'-username')]
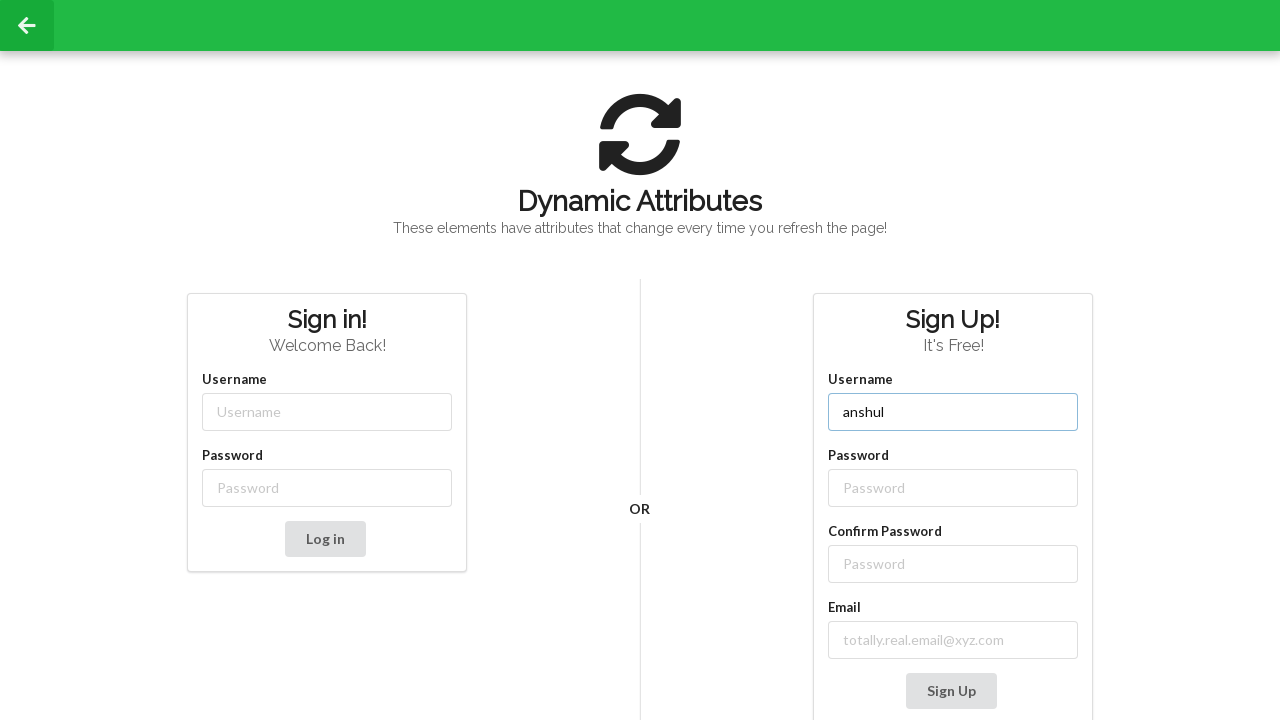

Filled password field with 'password' on xpath=//input[contains(@class,'-password')]
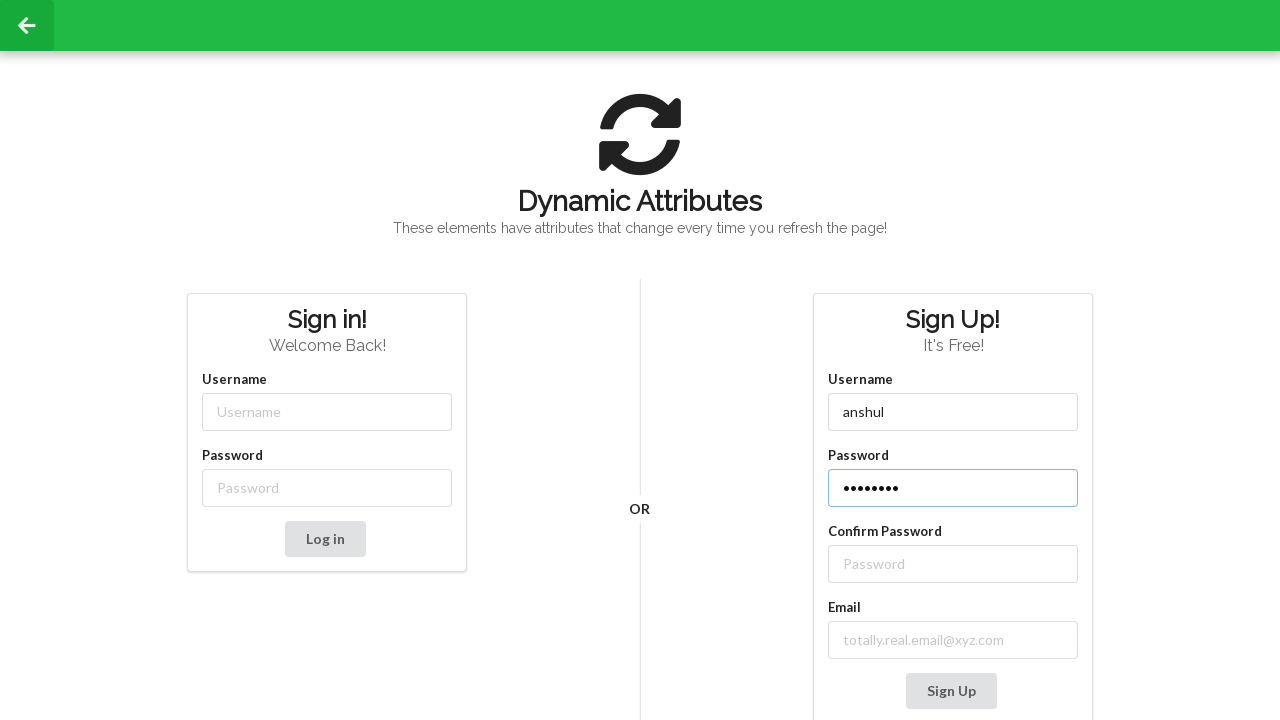

Filled confirm password field with 'password' on xpath=//label[text() = 'Confirm Password']/following-sibling::input
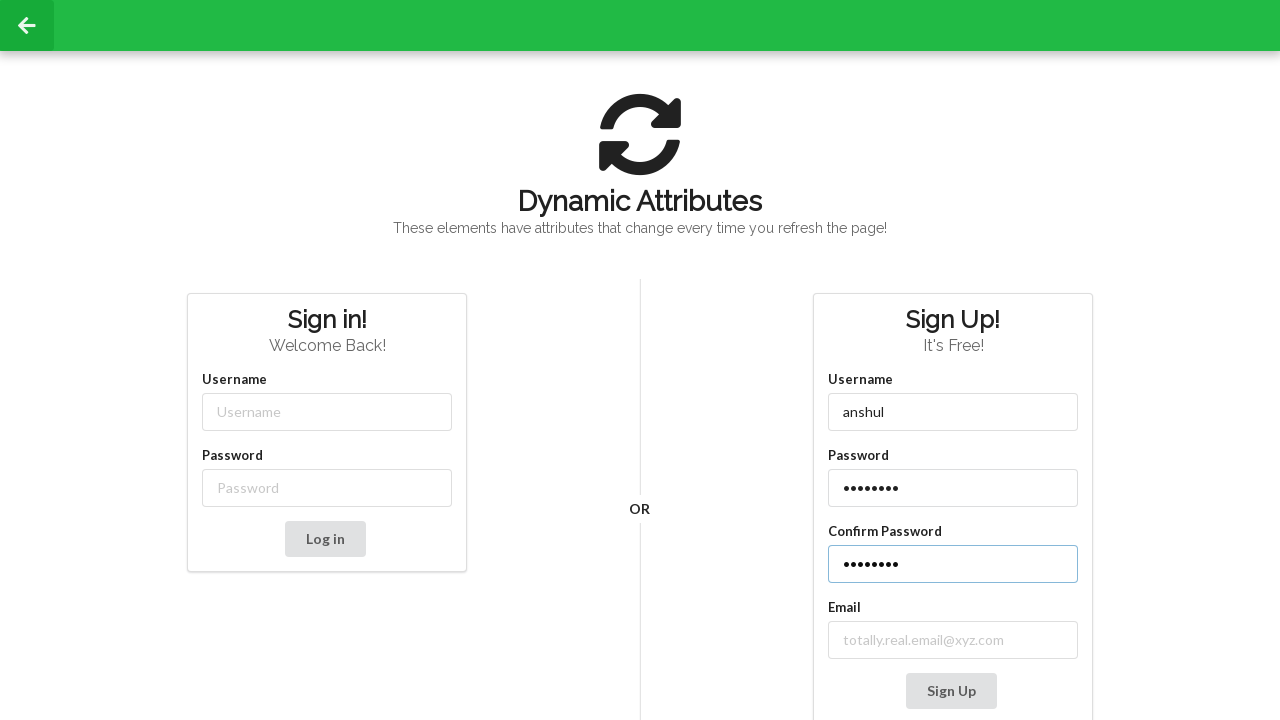

Filled email field with 'abc@gmail.com' on xpath=//label[contains(text(), 'mail')]/following-sibling::input
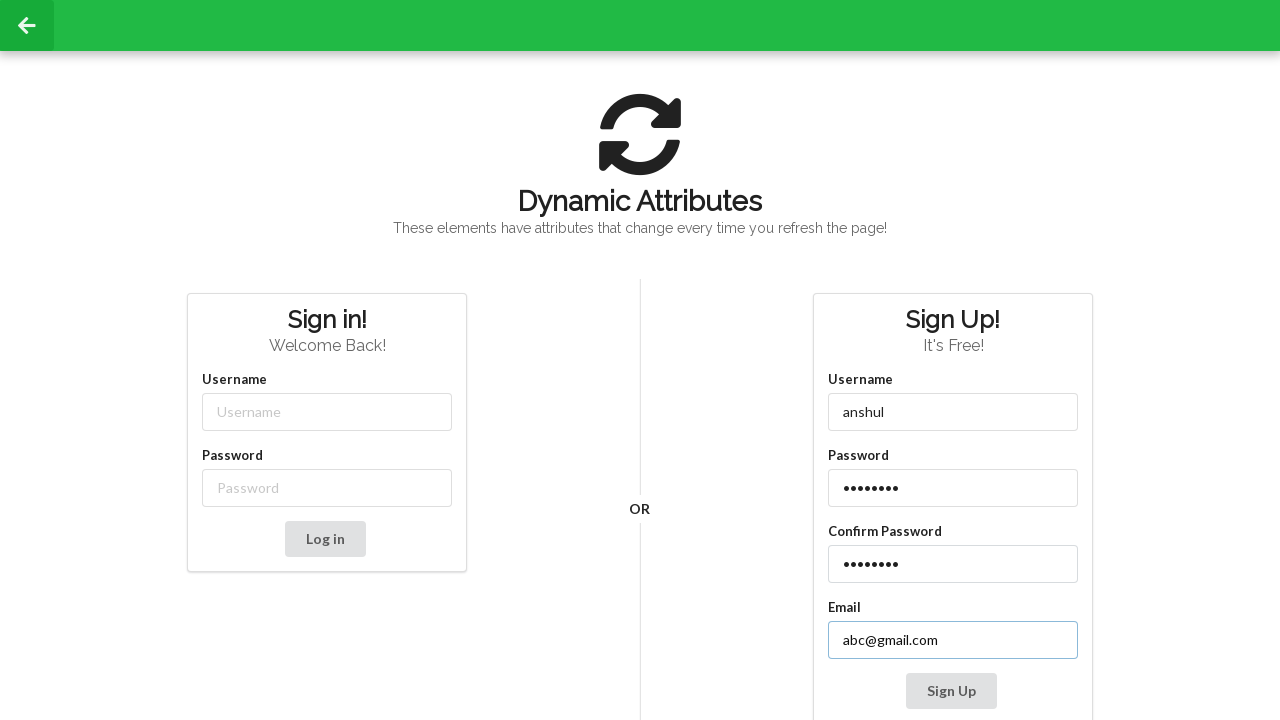

Clicked Sign Up button to submit the registration form at (951, 691) on xpath=//button[contains(text(), 'Sign Up')]
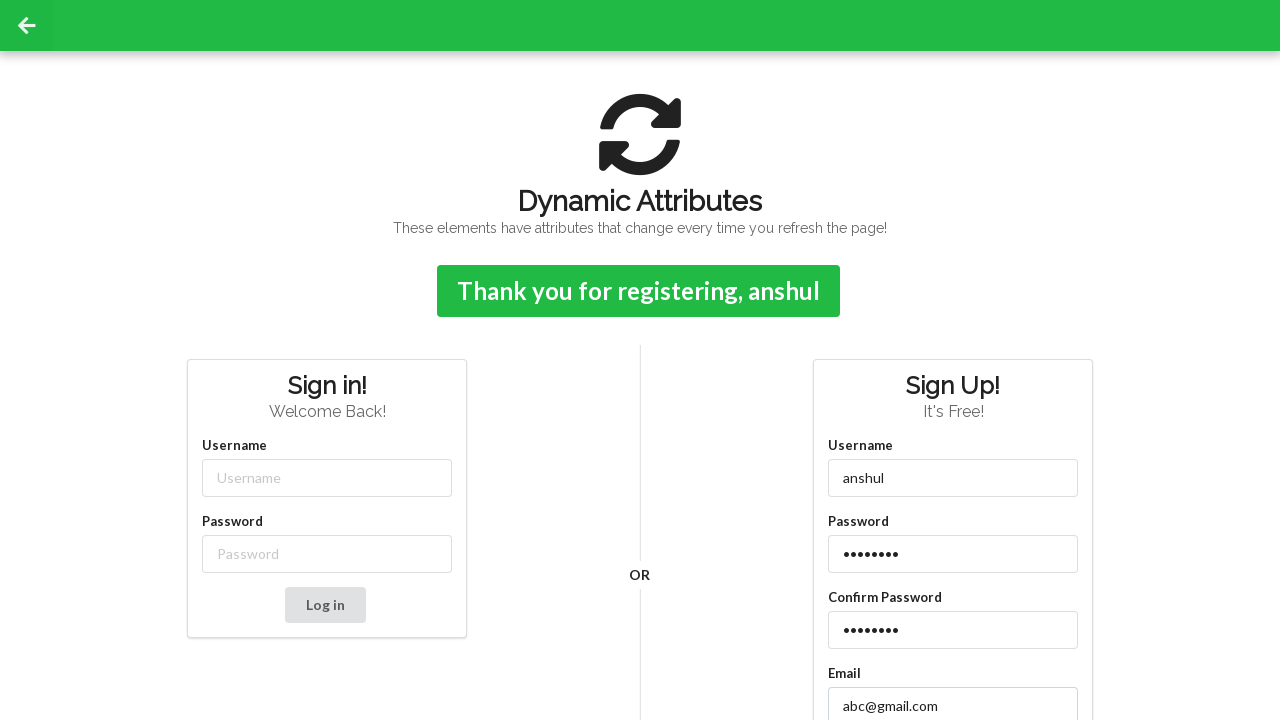

Confirmation message appeared after form submission
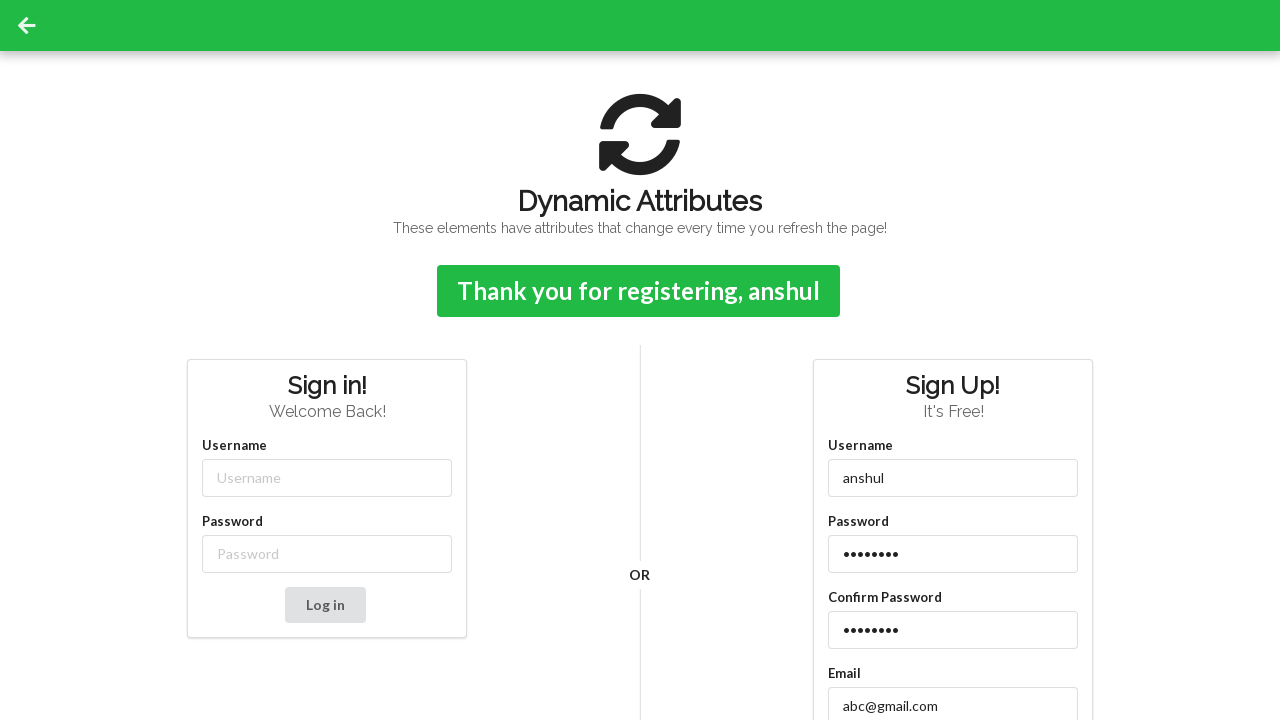

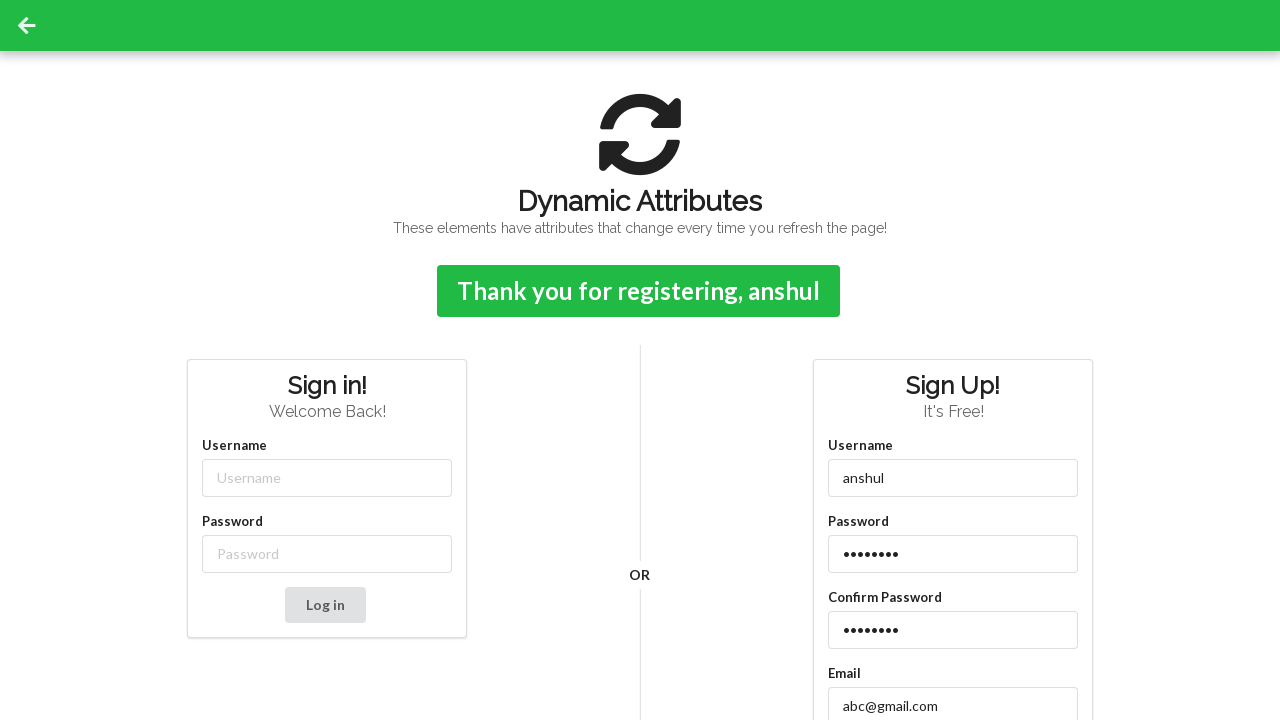